Tests complete form submission with all fields and verifies success alert appears

Starting URL: https://carros-crud.vercel.app/

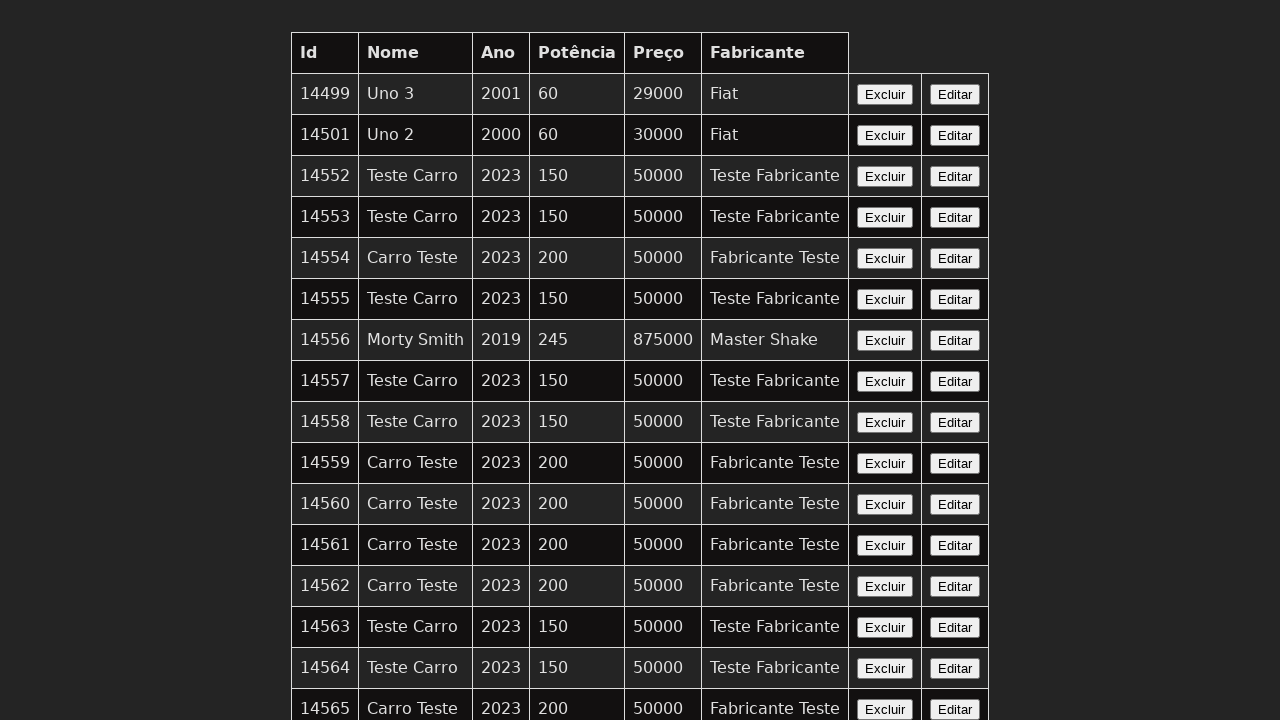

Filled nome field with 'Carro Teste' on input[name='nome']
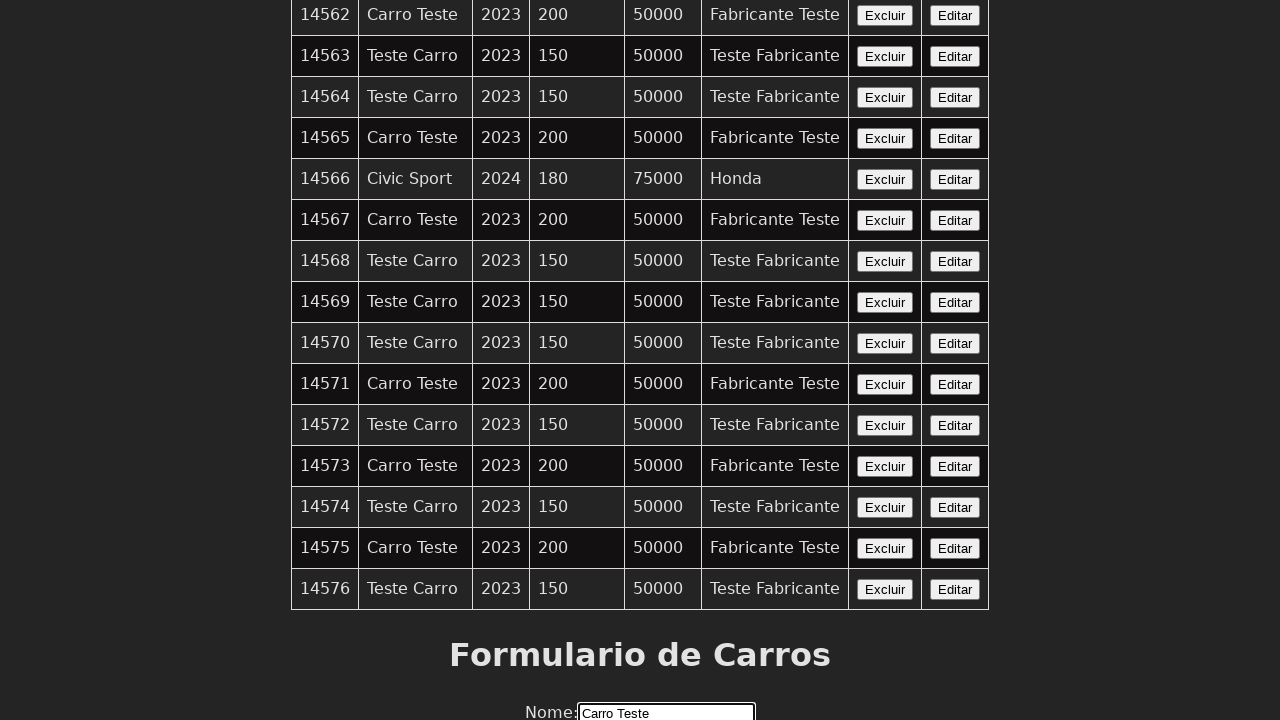

Filled ano field with '2023' on input[name='ano']
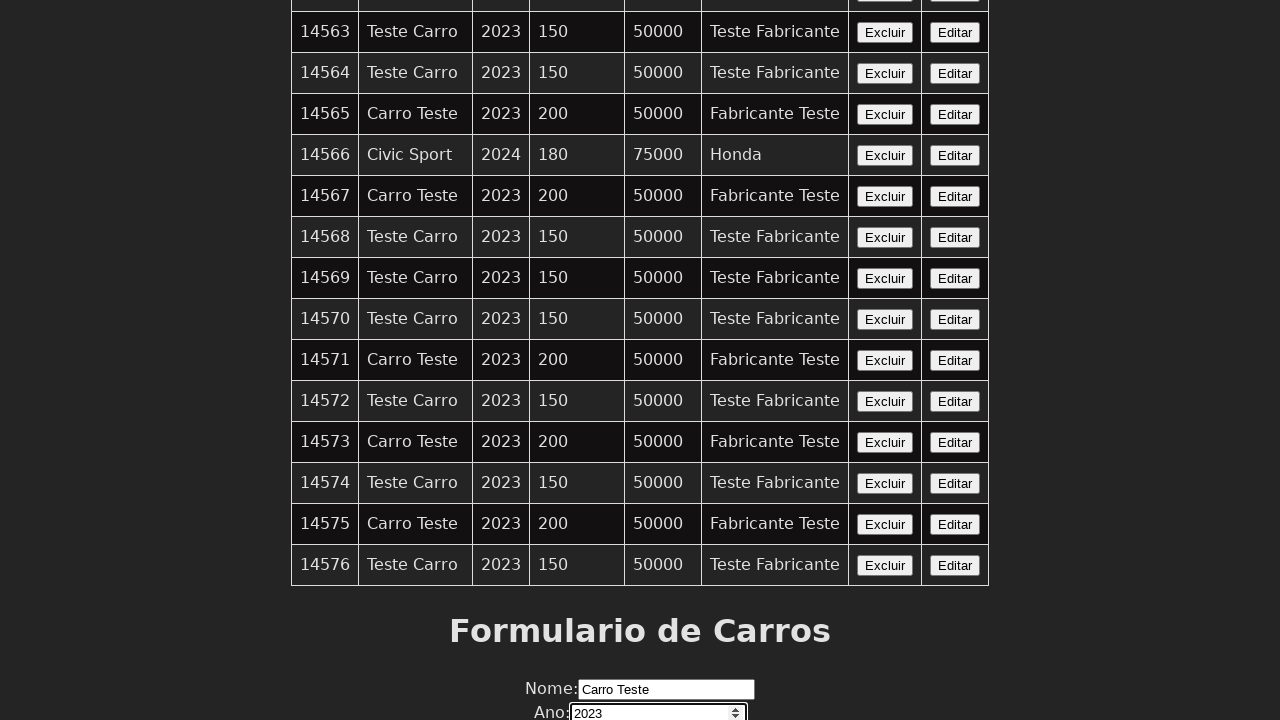

Filled potencia field with '200' on input[name='potencia']
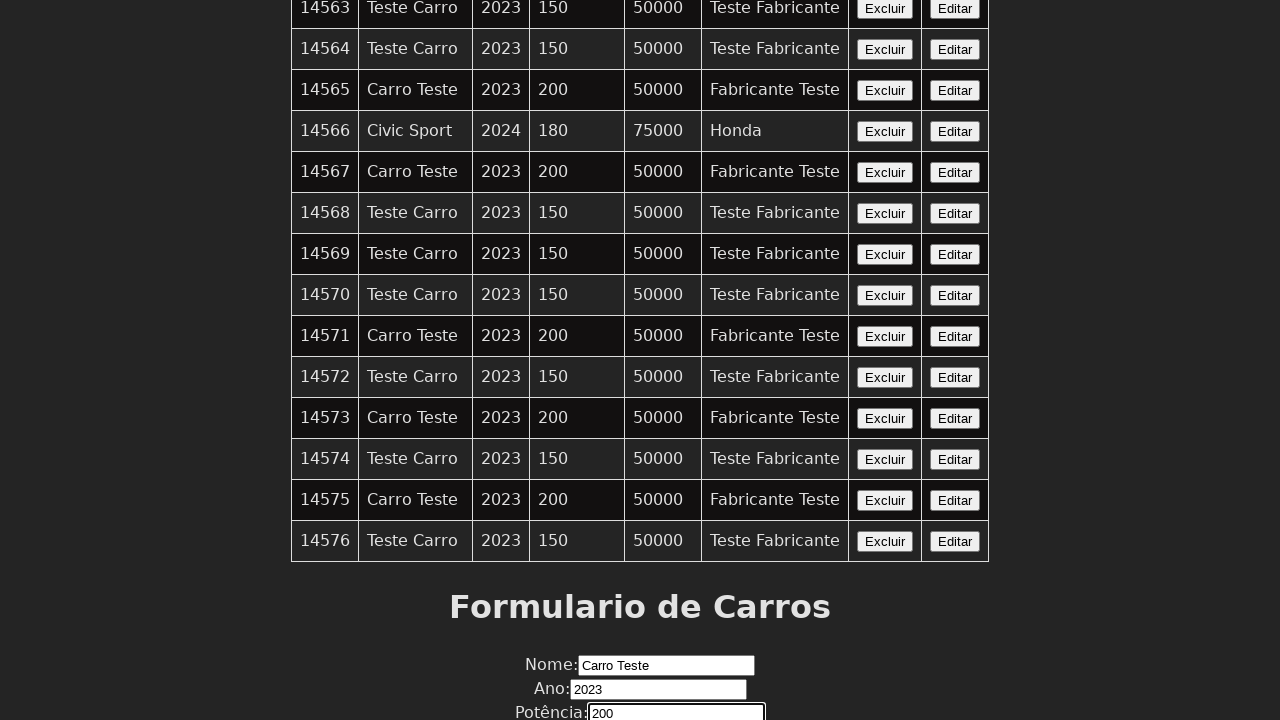

Filled preco field with '50000' on input[name='preco']
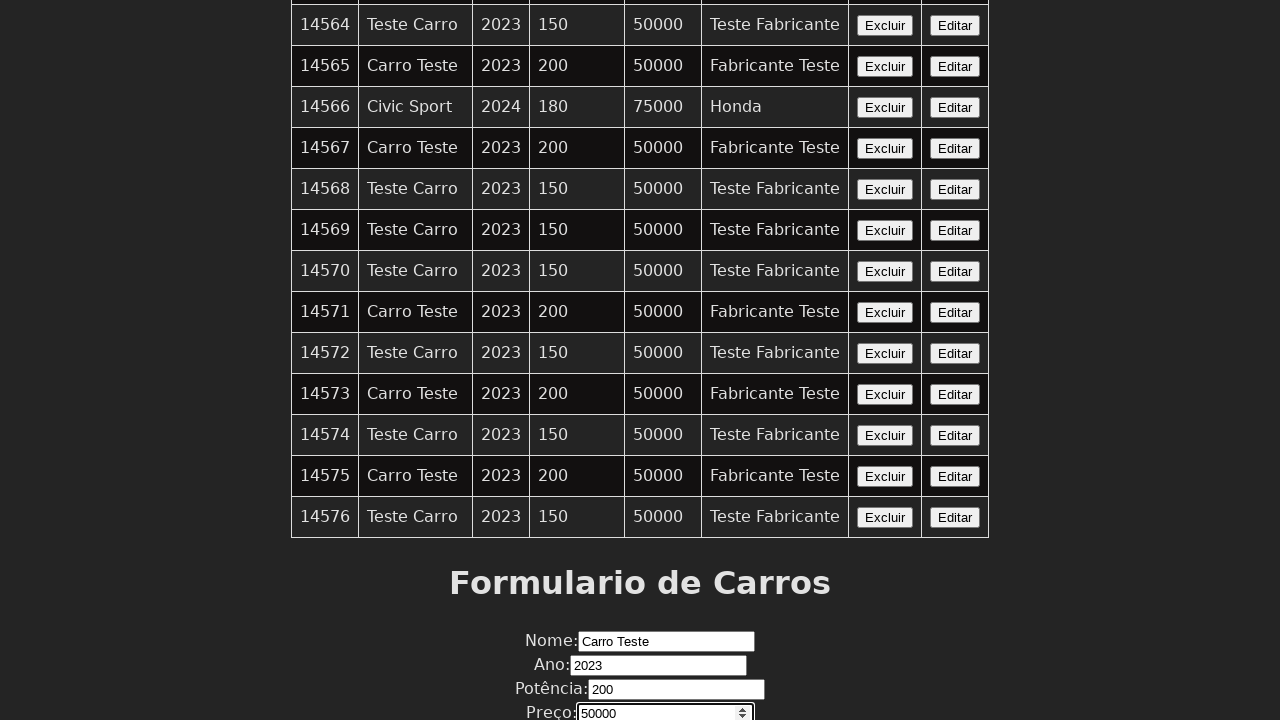

Filled fabricante field with 'Fabricante Teste' on input[name='fabricante']
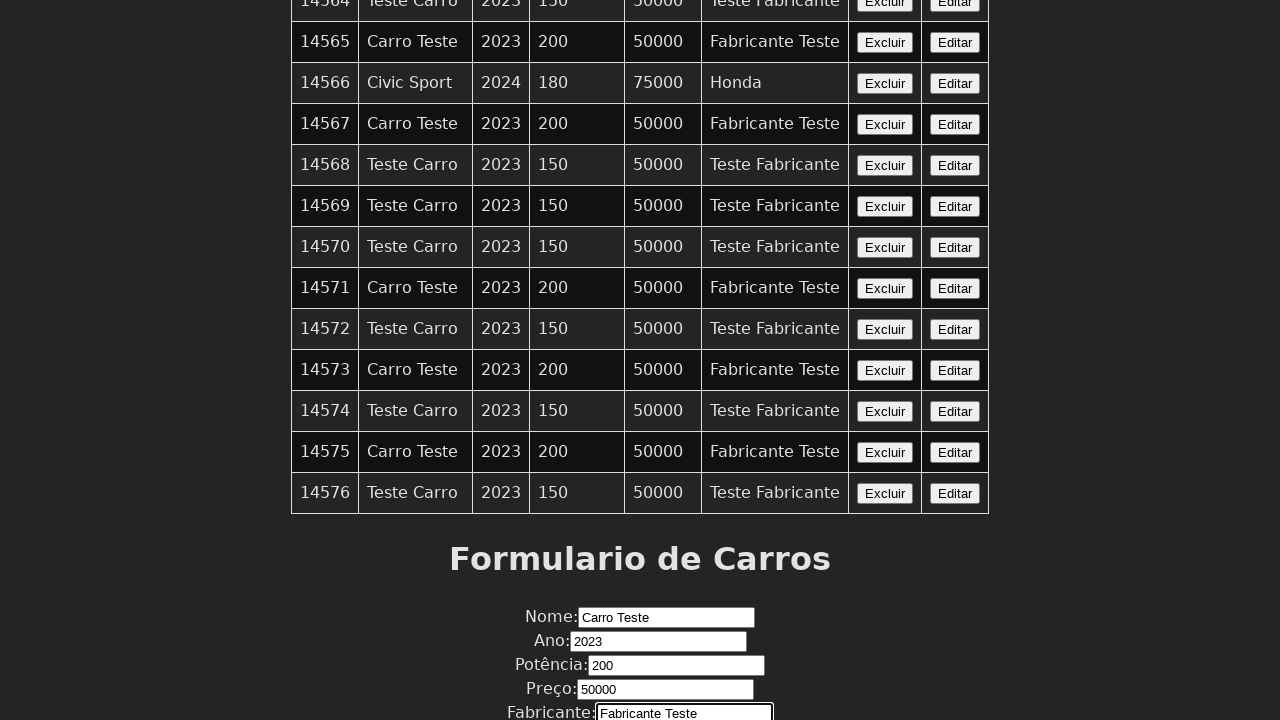

Clicked Enviar button to submit form at (640, 676) on xpath=//button[contains(text(),'Enviar')]
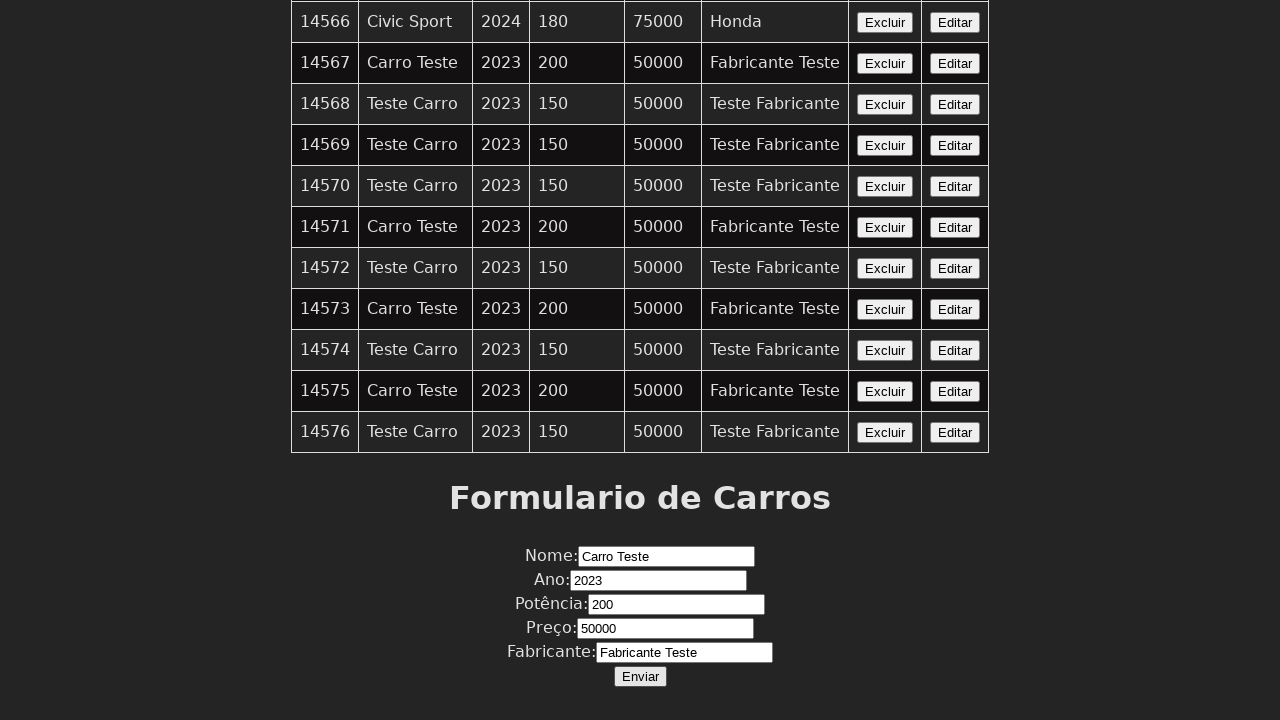

Configured dialog handler to accept success alert
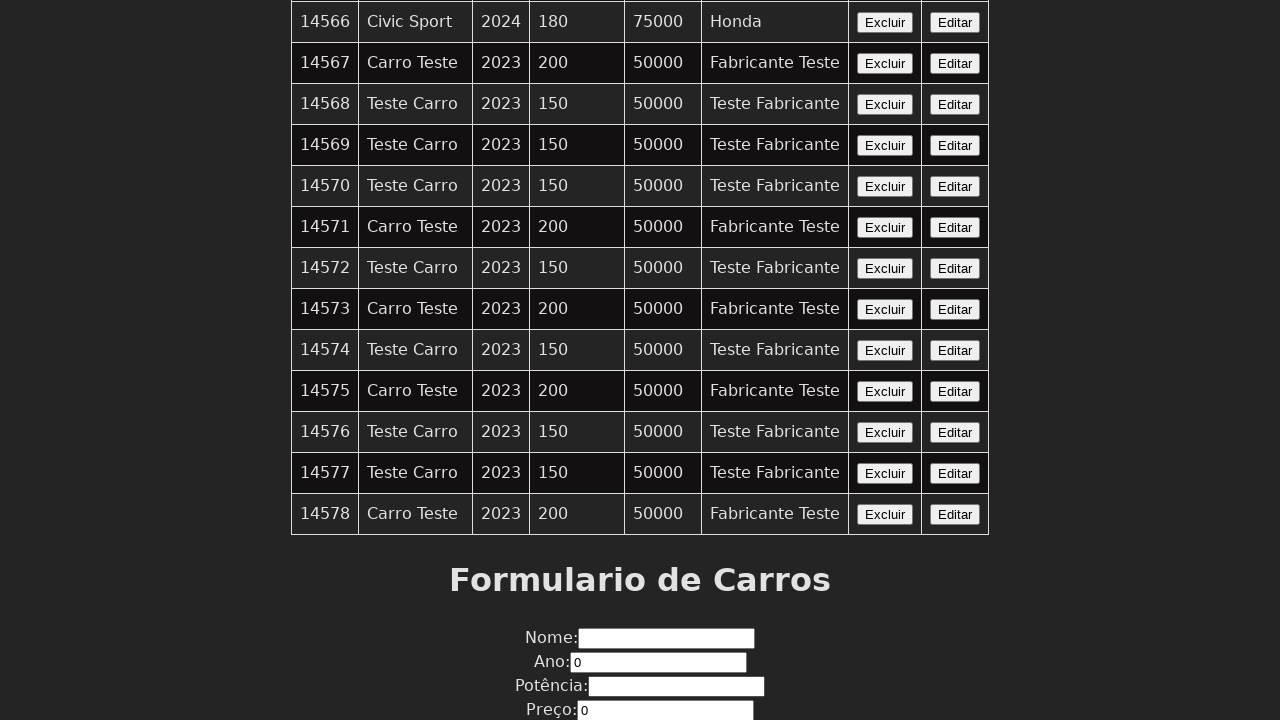

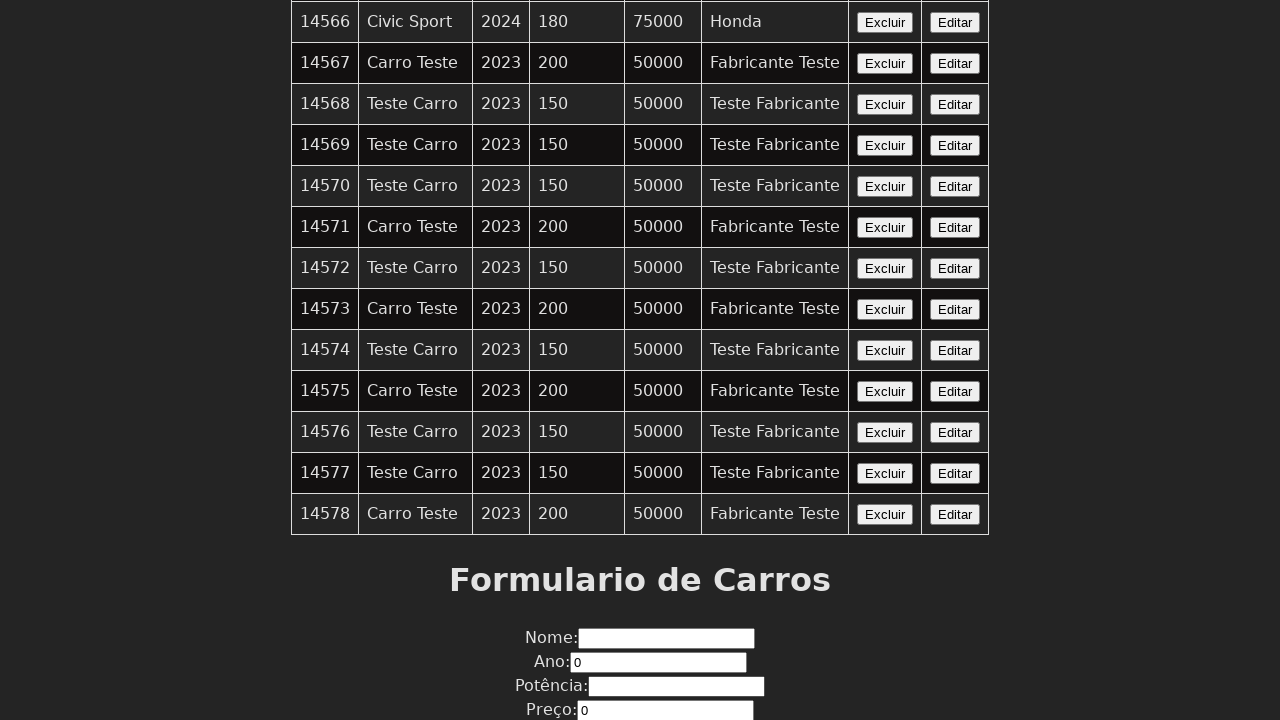